Tests that clicking "Clear completed" removes completed items from the list.

Starting URL: https://demo.playwright.dev/todomvc

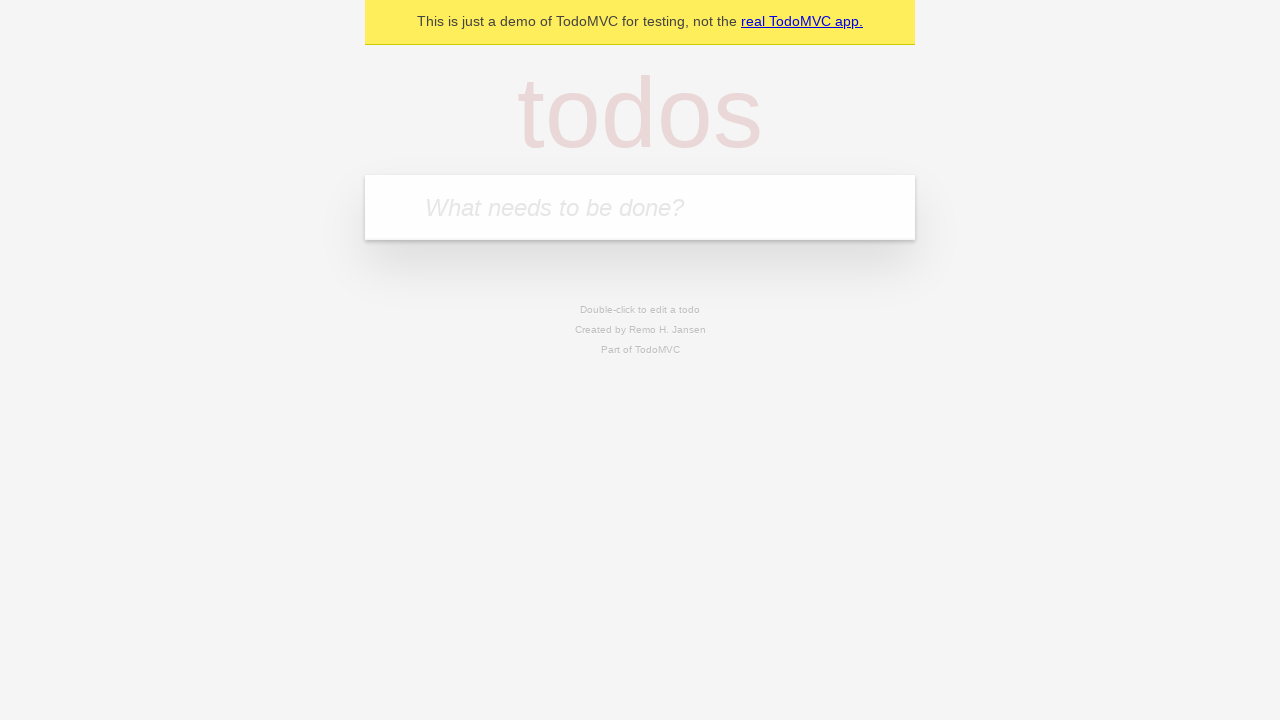

Filled todo input with 'buy some cheese' on internal:attr=[placeholder="What needs to be done?"i]
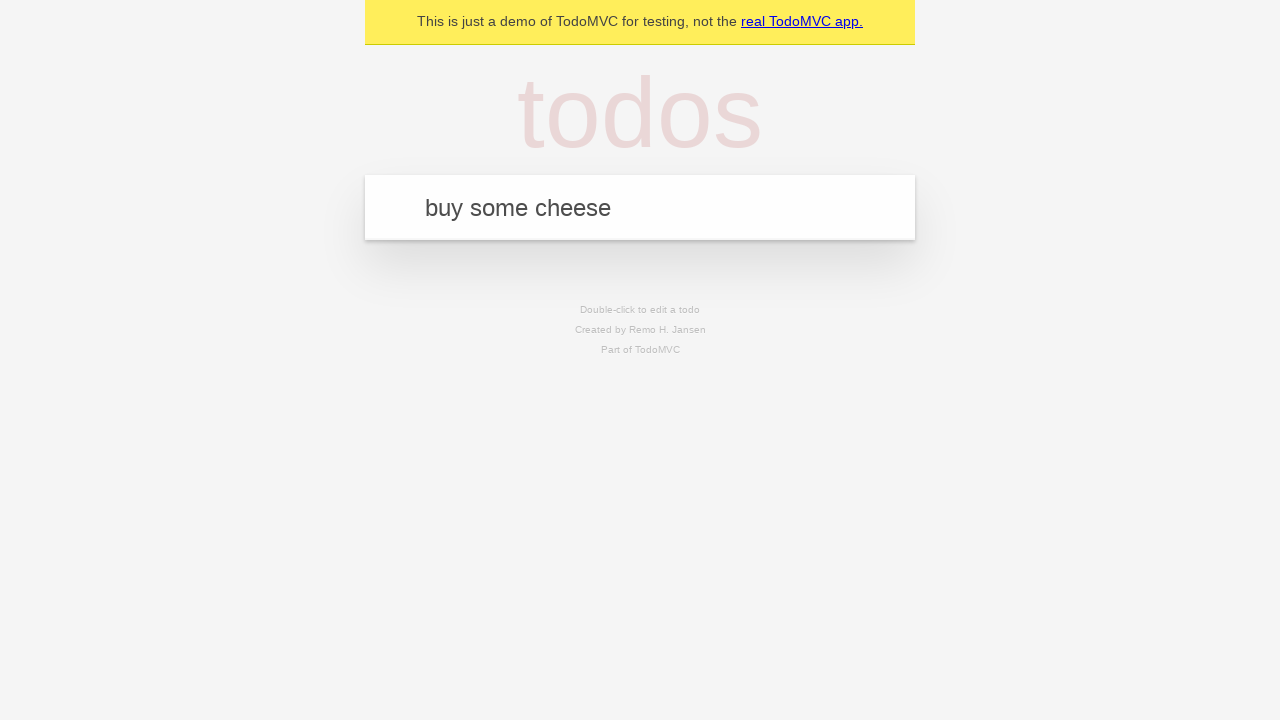

Pressed Enter to add first todo on internal:attr=[placeholder="What needs to be done?"i]
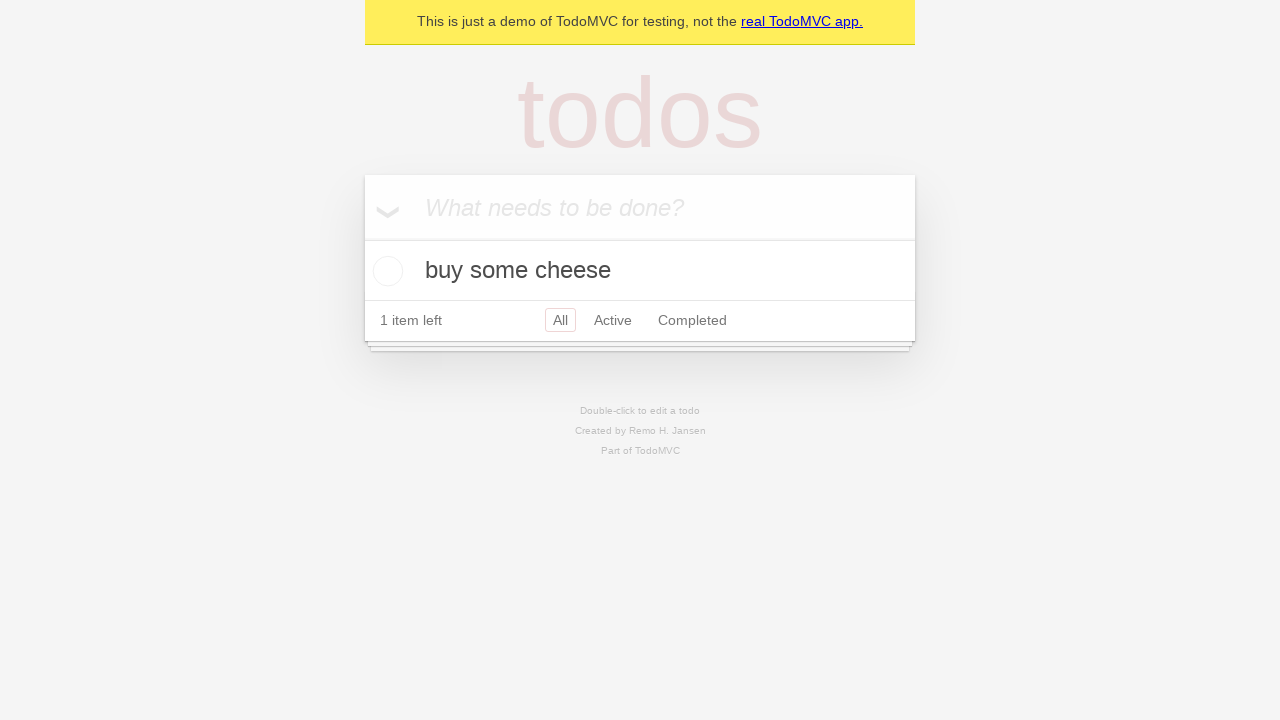

Filled todo input with 'feed the cat' on internal:attr=[placeholder="What needs to be done?"i]
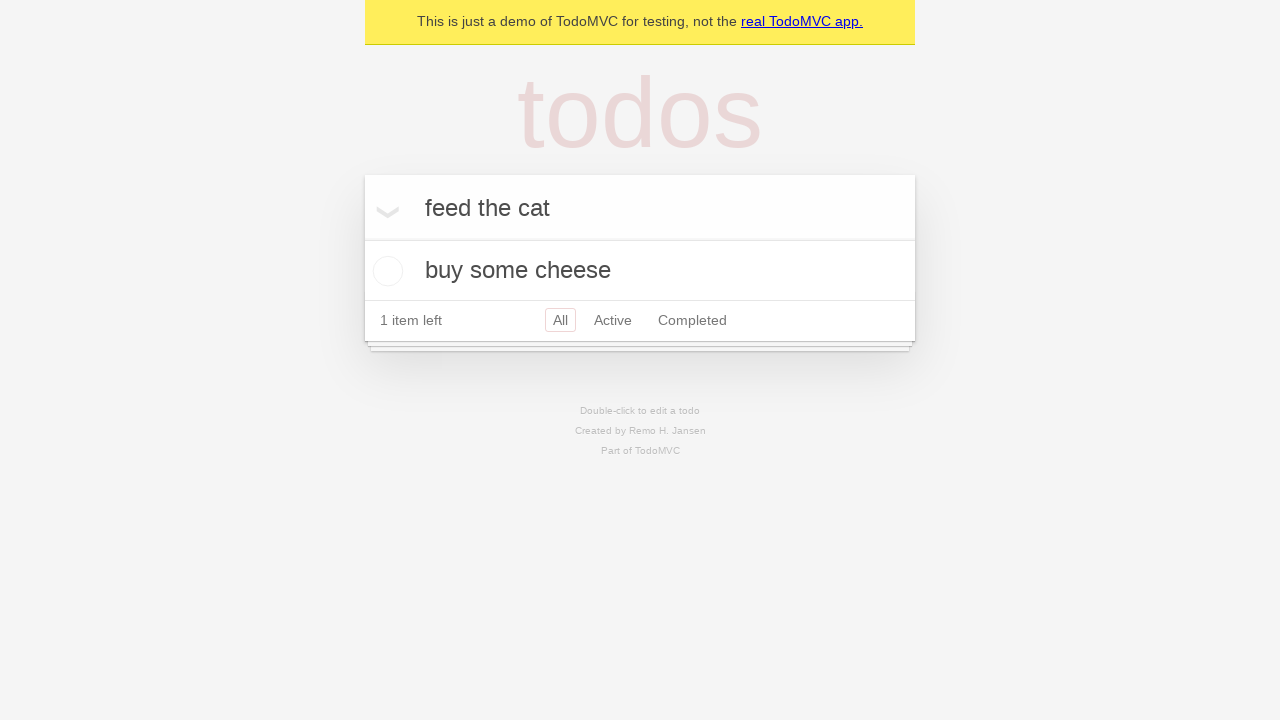

Pressed Enter to add second todo on internal:attr=[placeholder="What needs to be done?"i]
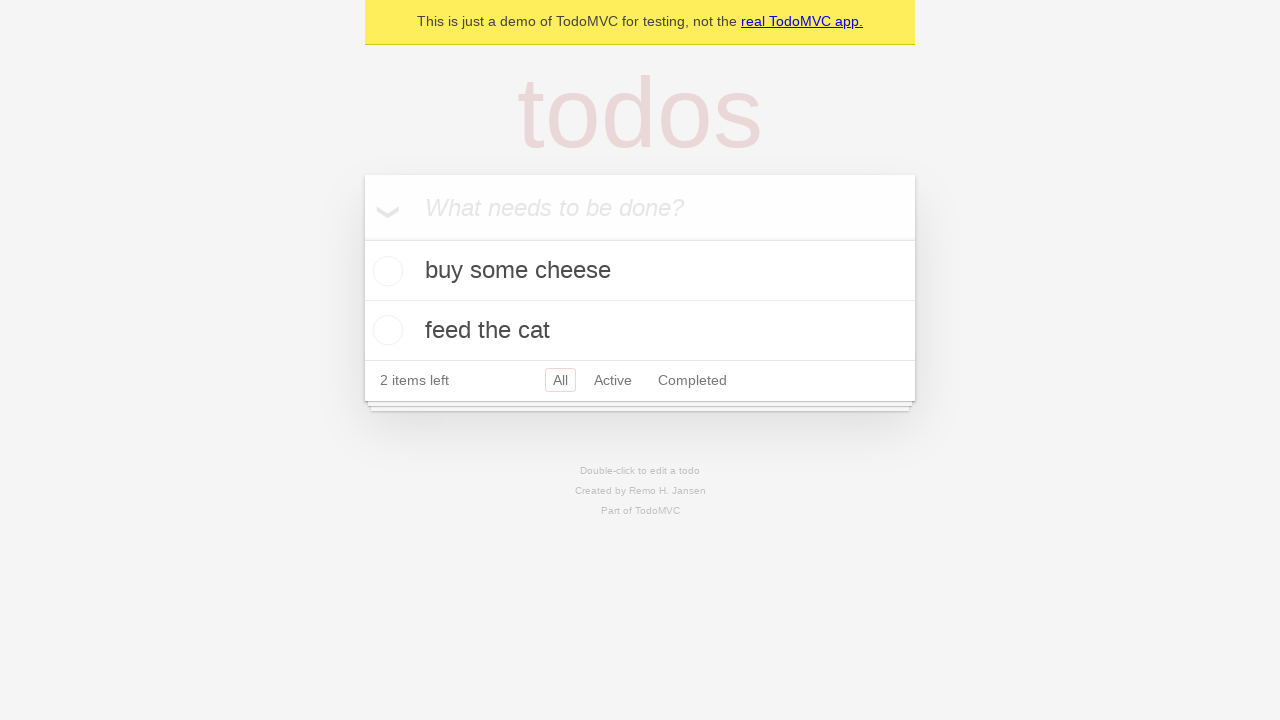

Filled todo input with 'book a doctors appointment' on internal:attr=[placeholder="What needs to be done?"i]
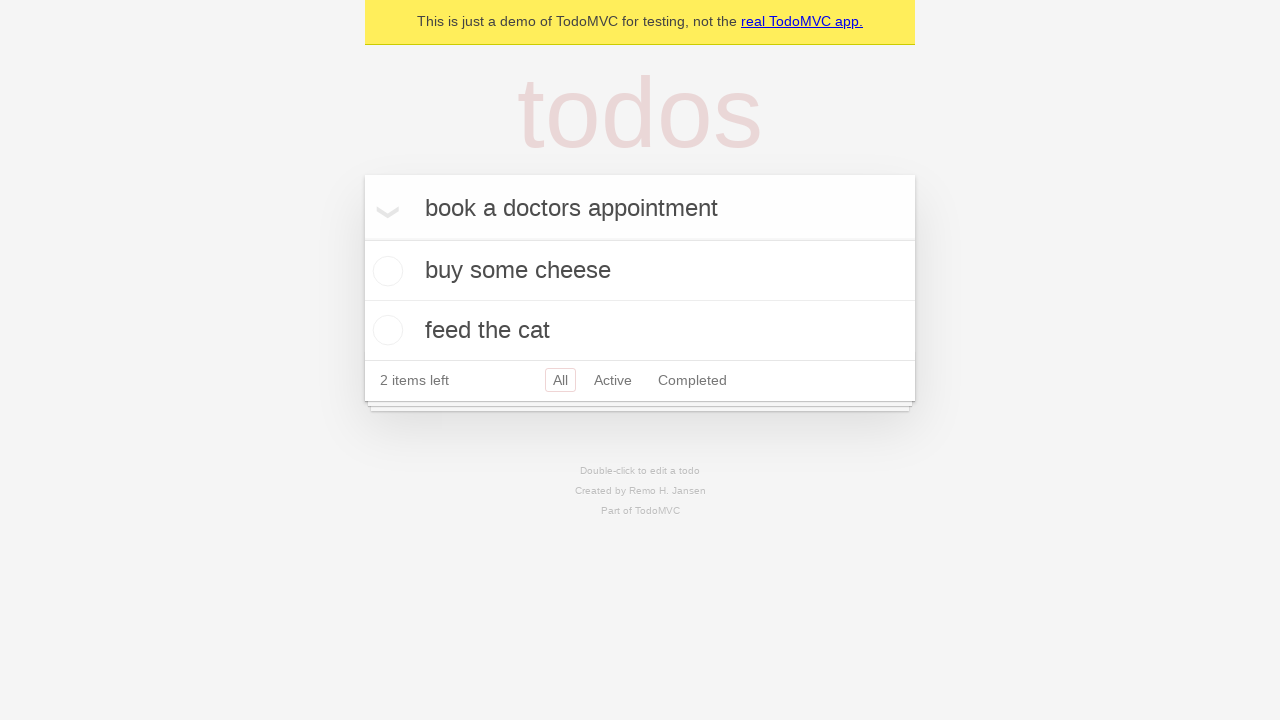

Pressed Enter to add third todo on internal:attr=[placeholder="What needs to be done?"i]
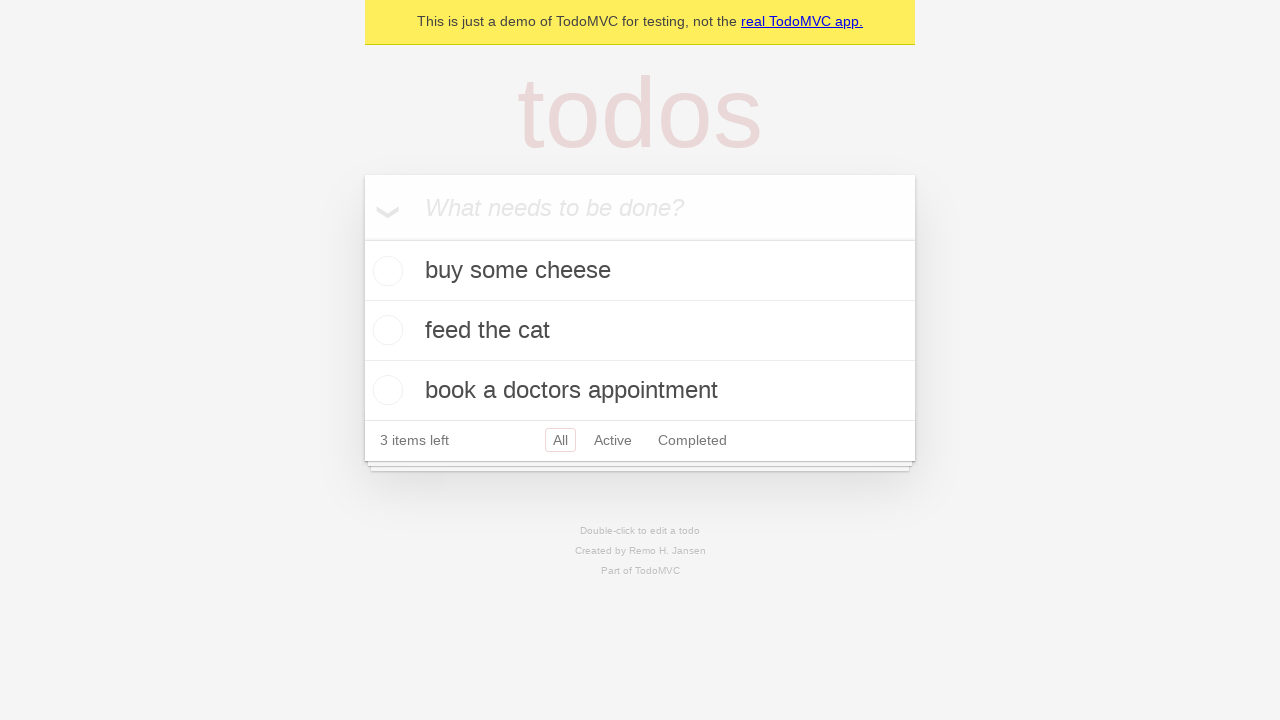

Checked the second todo item (feed the cat) at (385, 330) on internal:testid=[data-testid="todo-item"s] >> nth=1 >> internal:role=checkbox
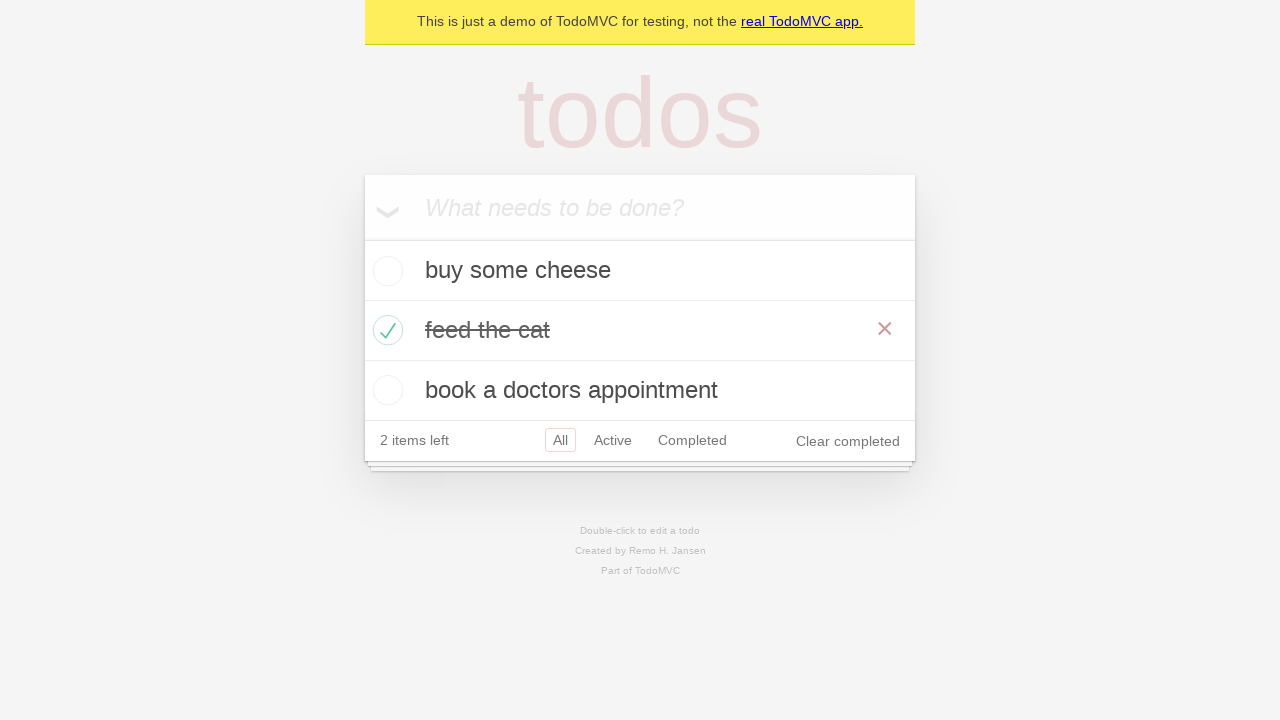

Clicked 'Clear completed' button to remove completed items at (848, 441) on internal:role=button[name="Clear completed"i]
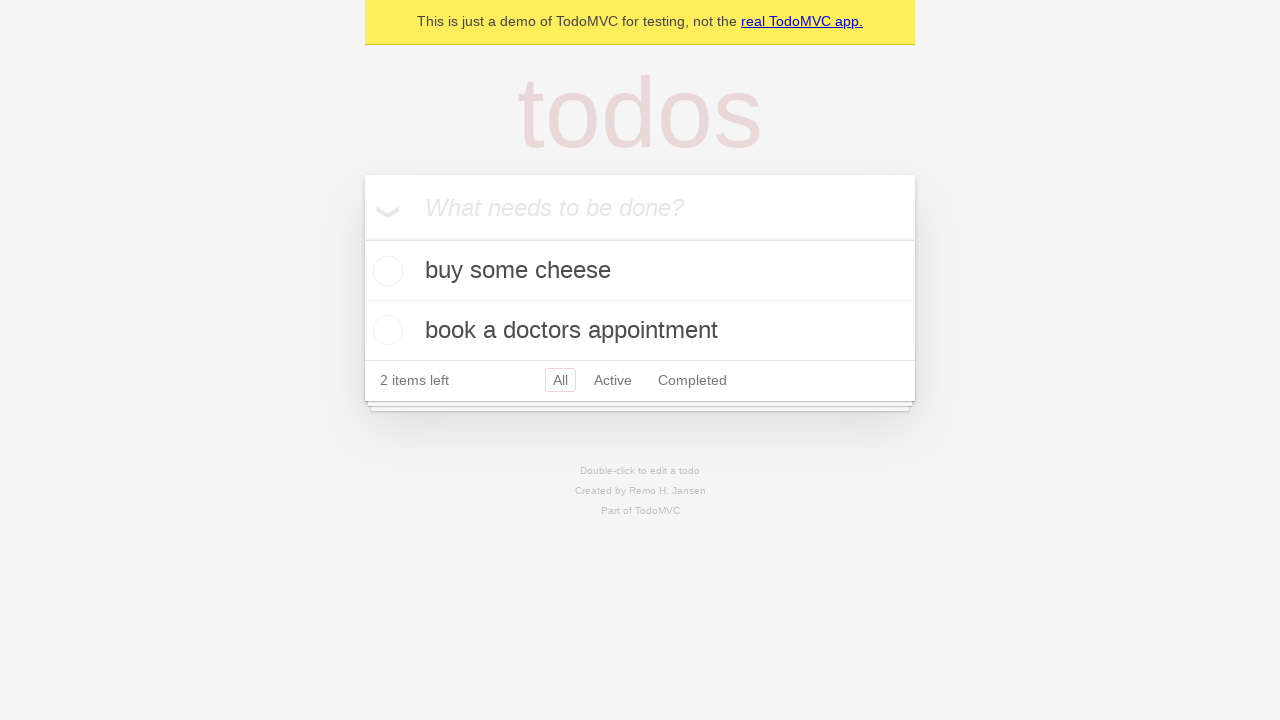

Waited for todo list to update after clearing completed items
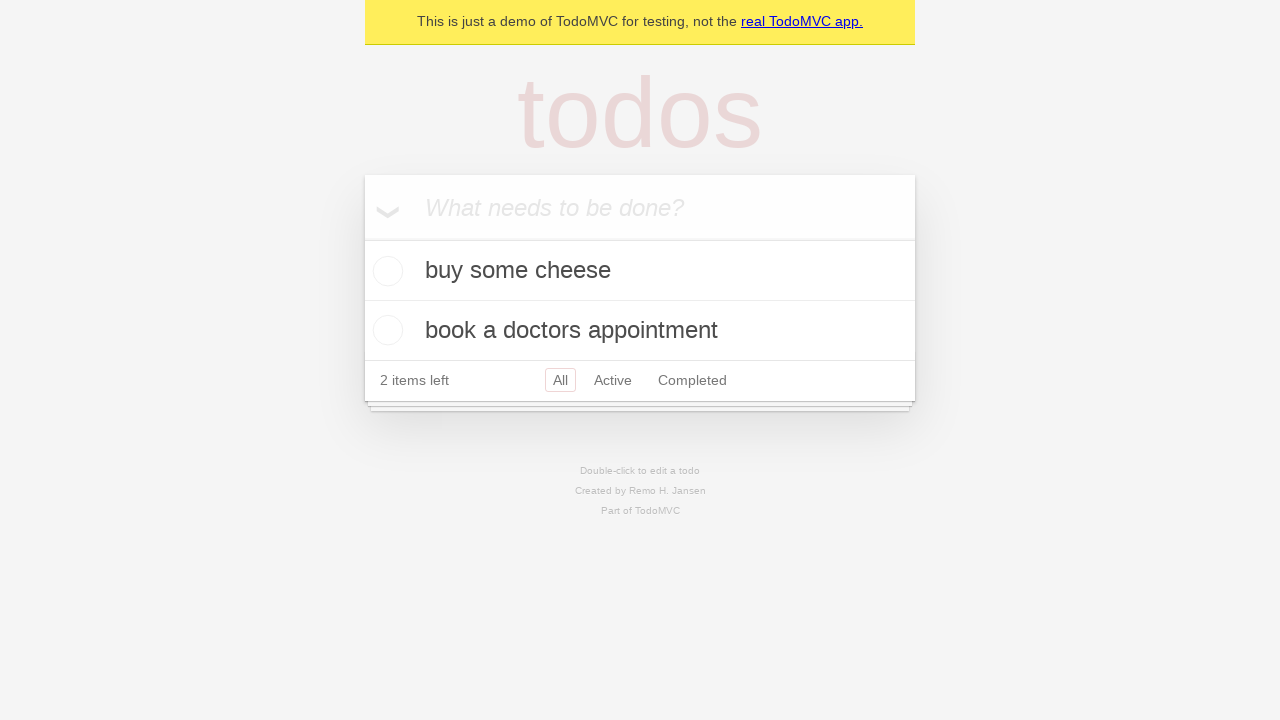

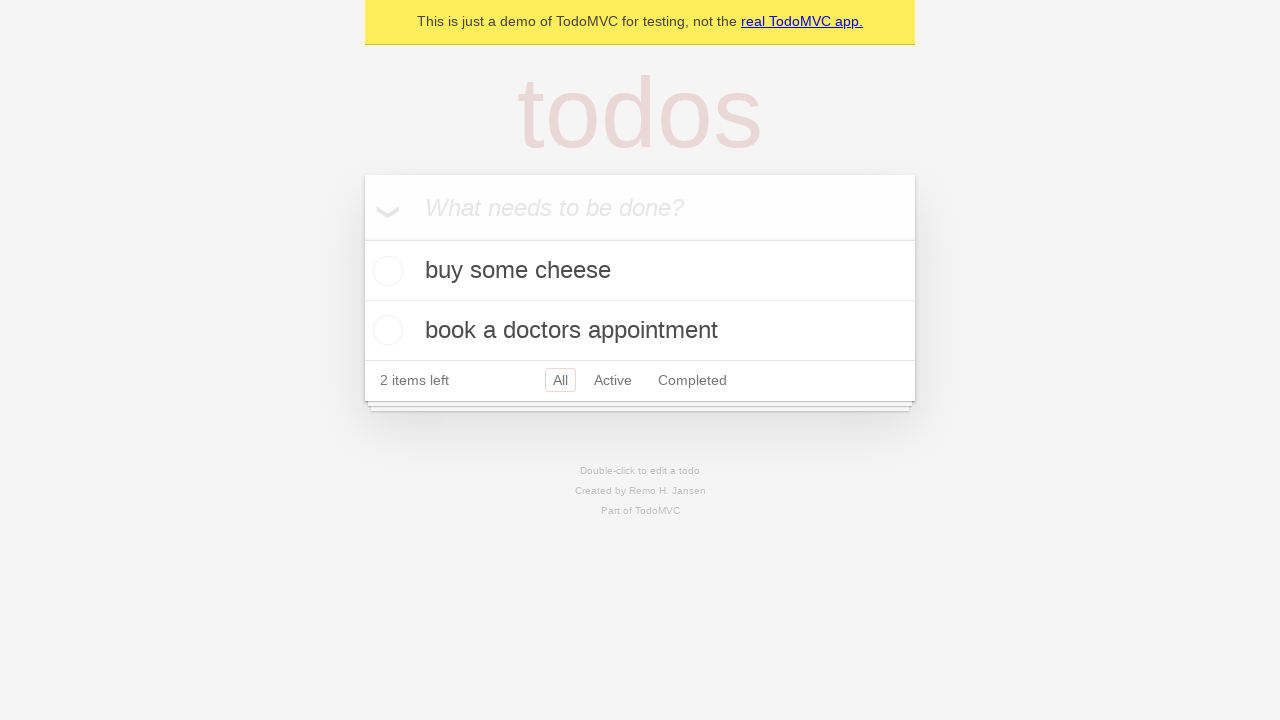